Tests that links are present on the page by locating anchor elements on the Intellipaat website.

Starting URL: https://intellipaat.com/

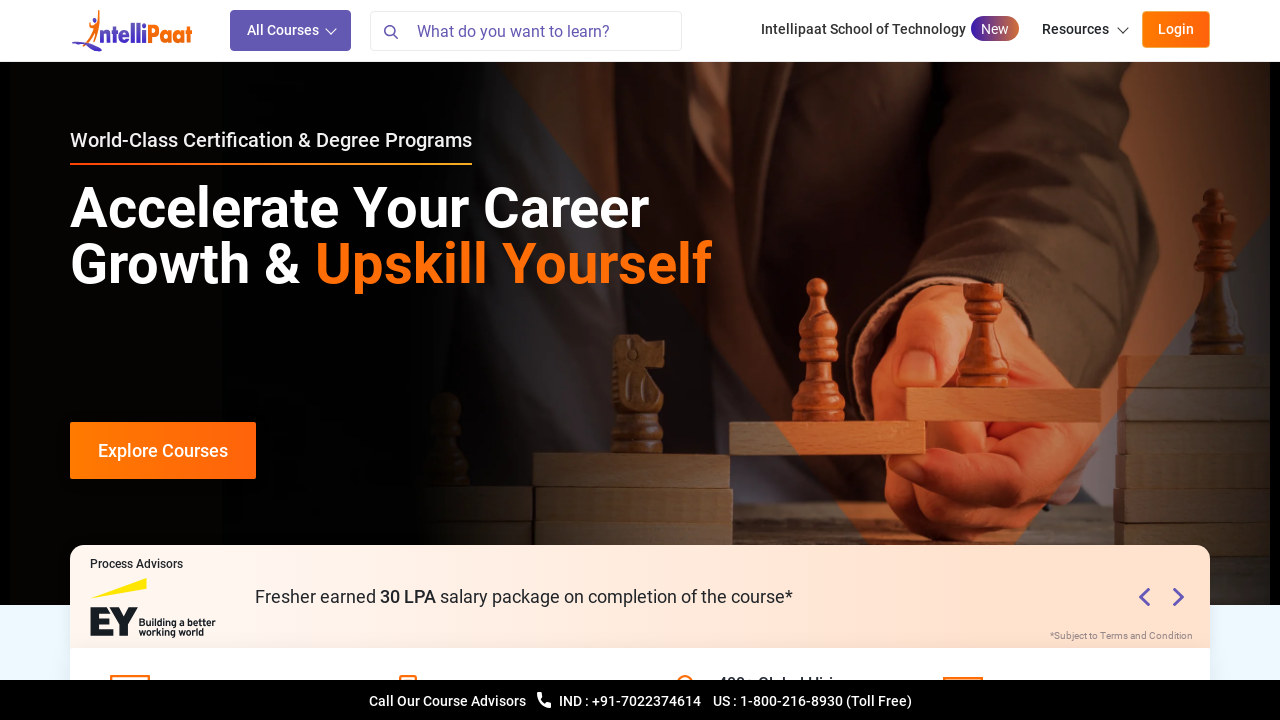

Waited for anchor elements to load on Intellipaat website
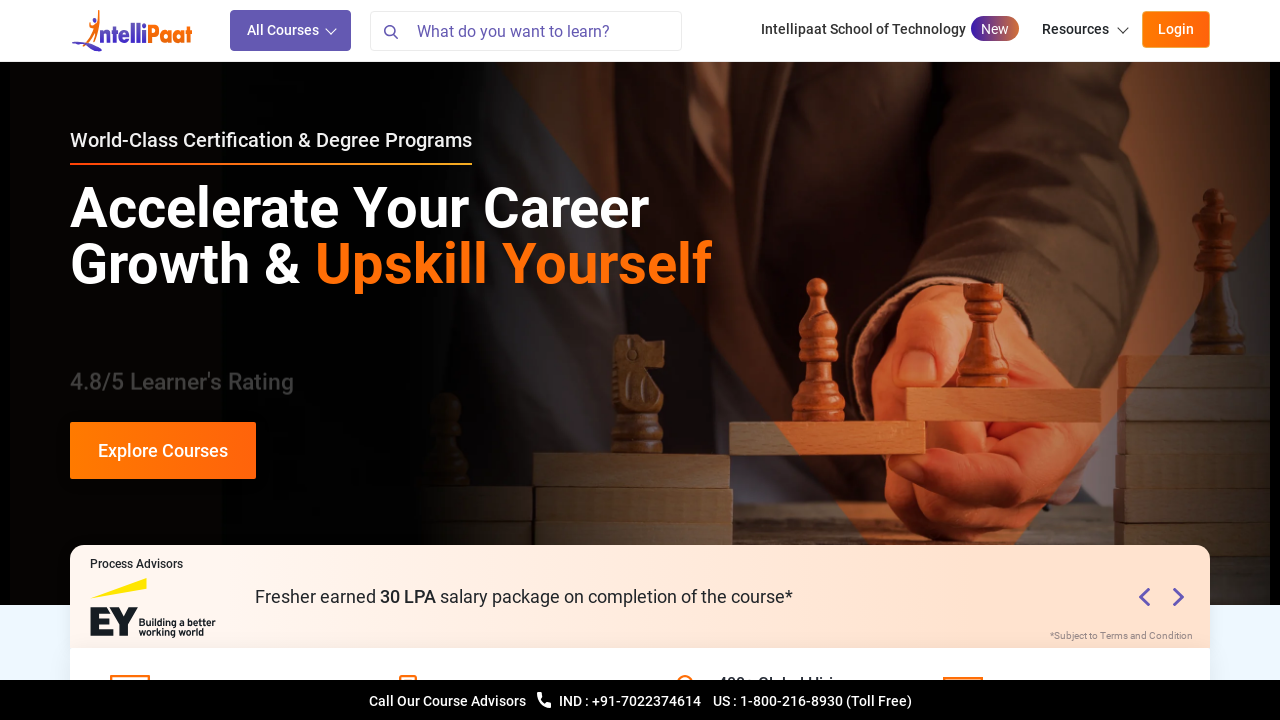

Located all anchor elements on the page
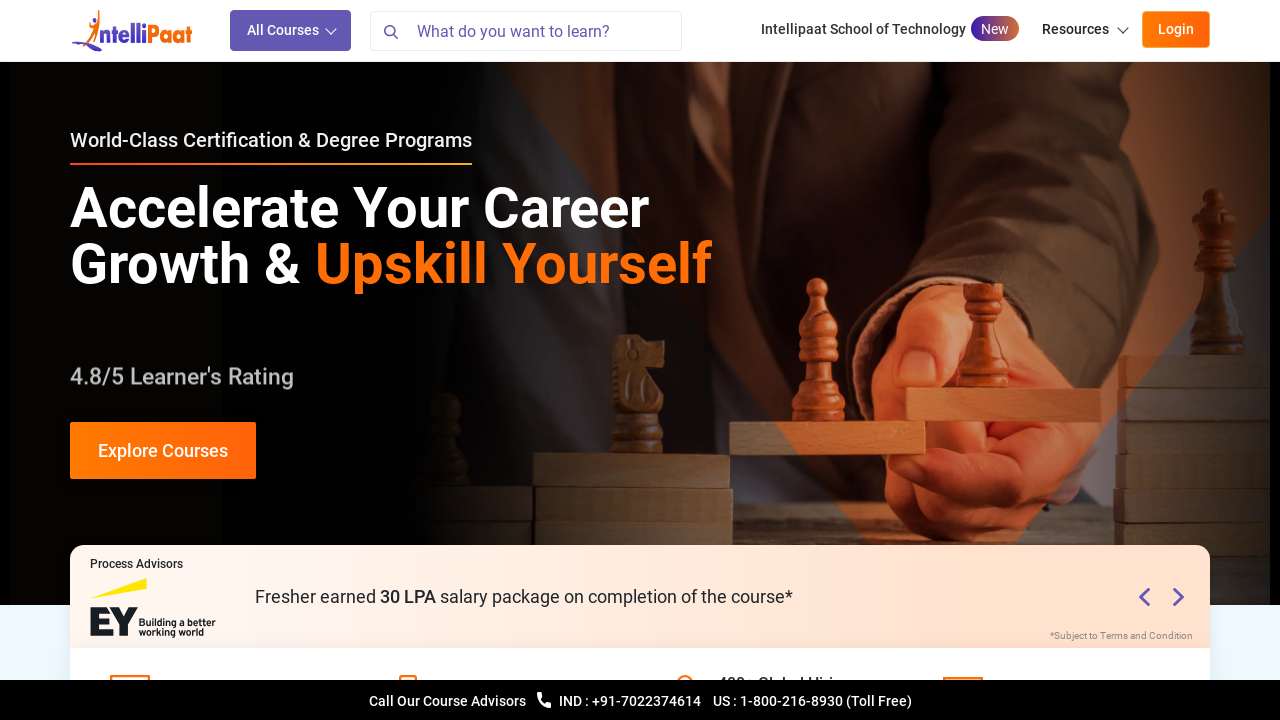

Verified first link is present and ready
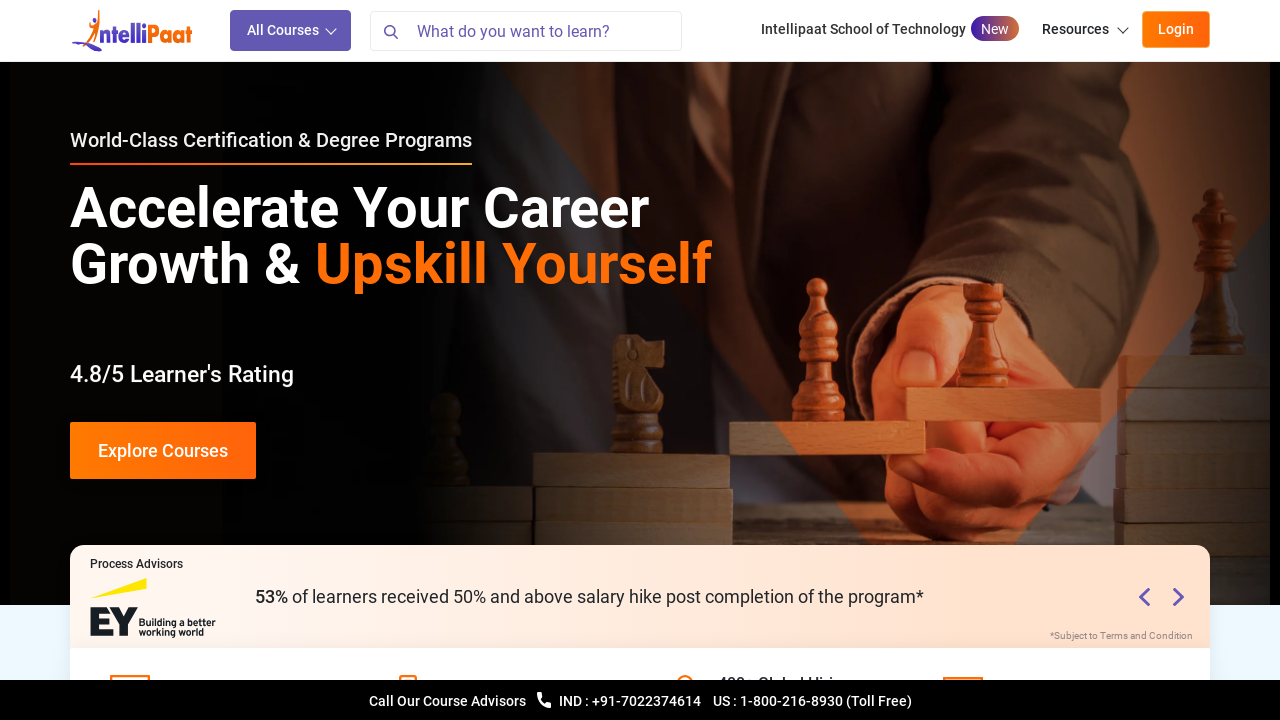

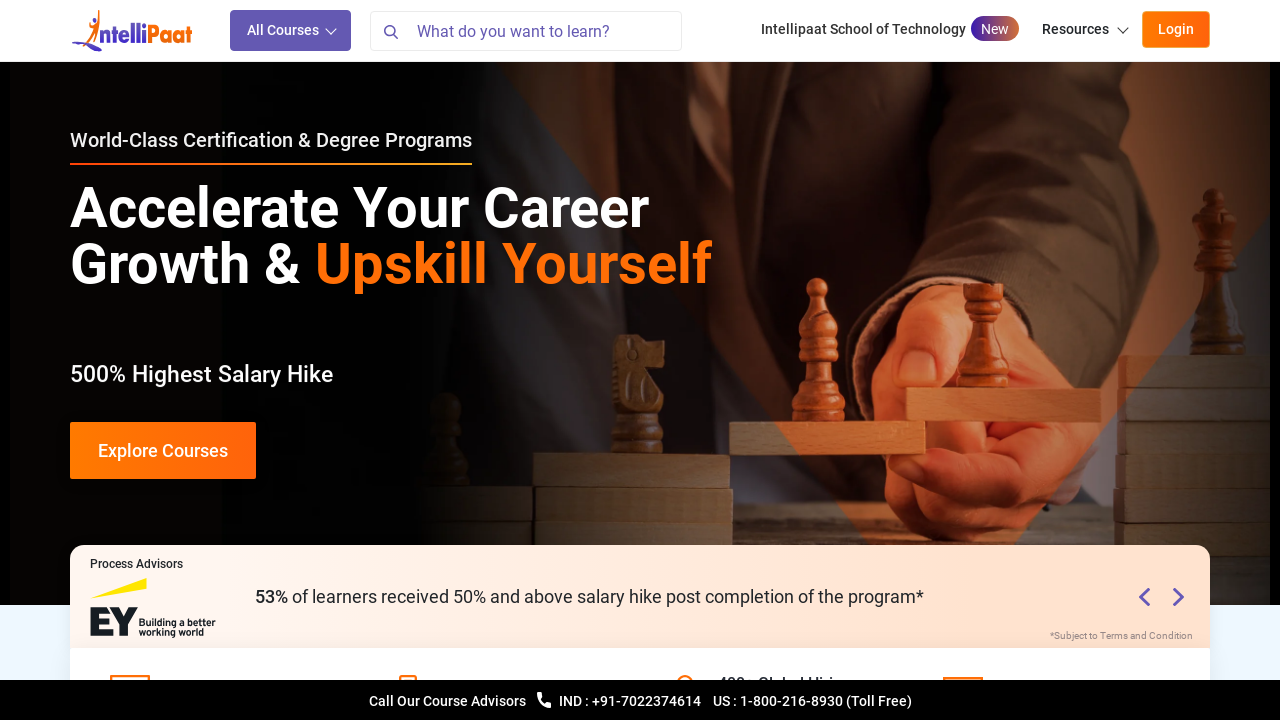